Tests a demo application by navigating to the login page and clicking the login button to access the app window

Starting URL: https://demo.applitools.com

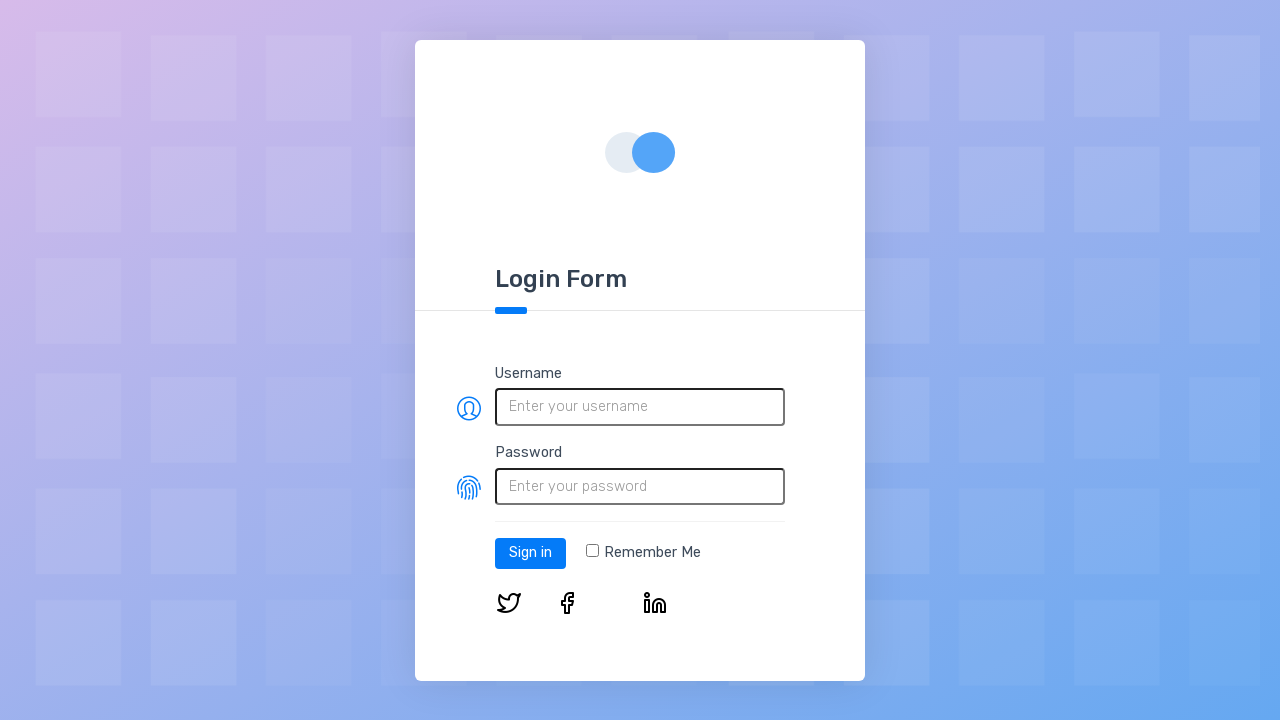

Clicked the login button to proceed to the app at (530, 553) on #log-in
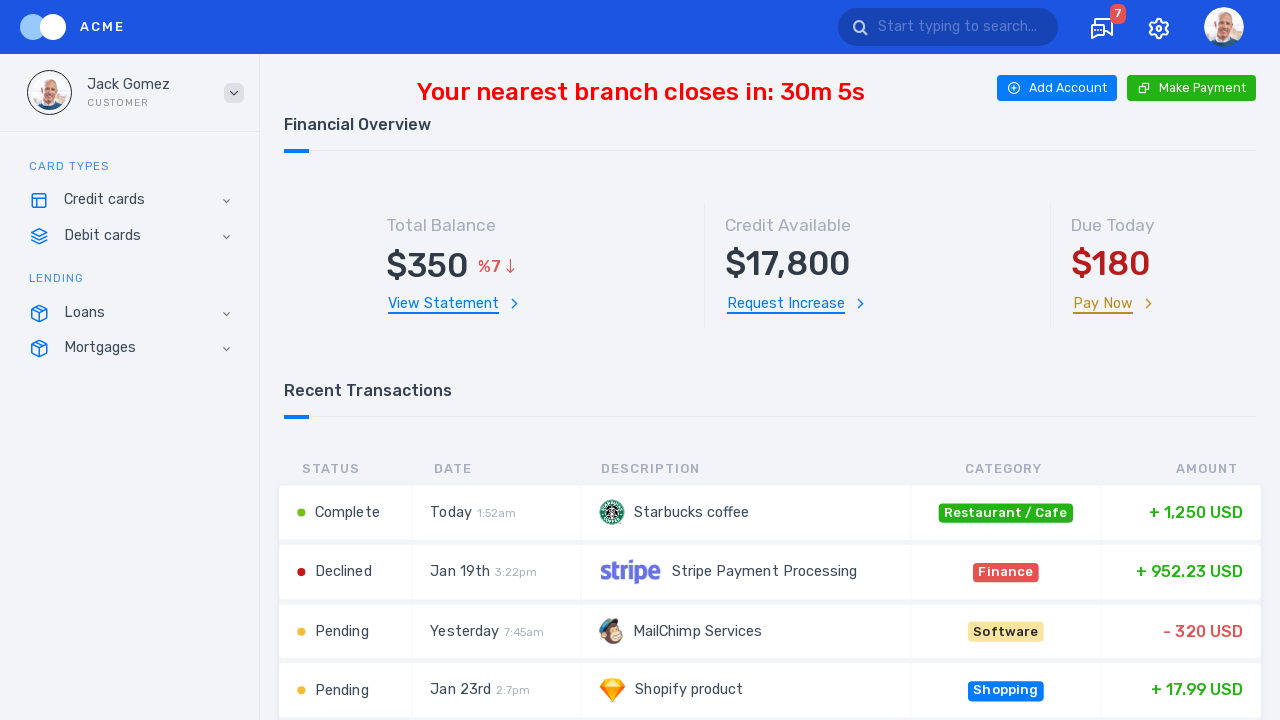

App window loaded successfully
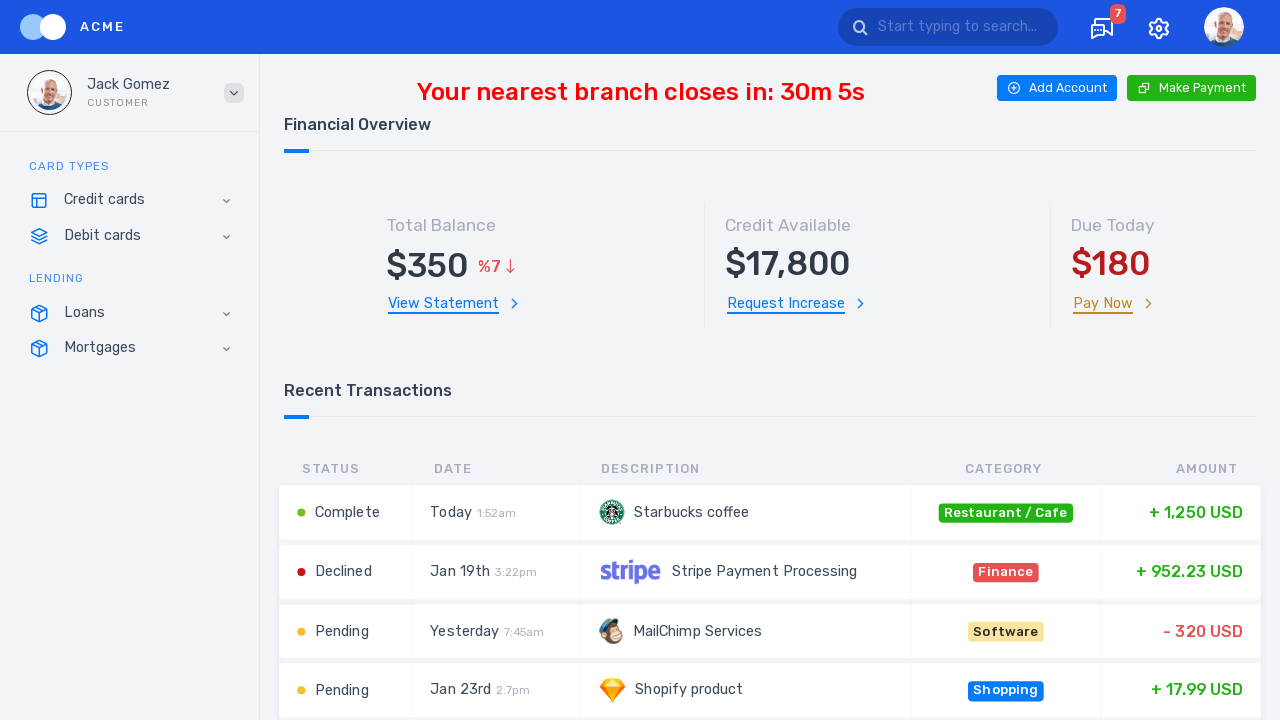

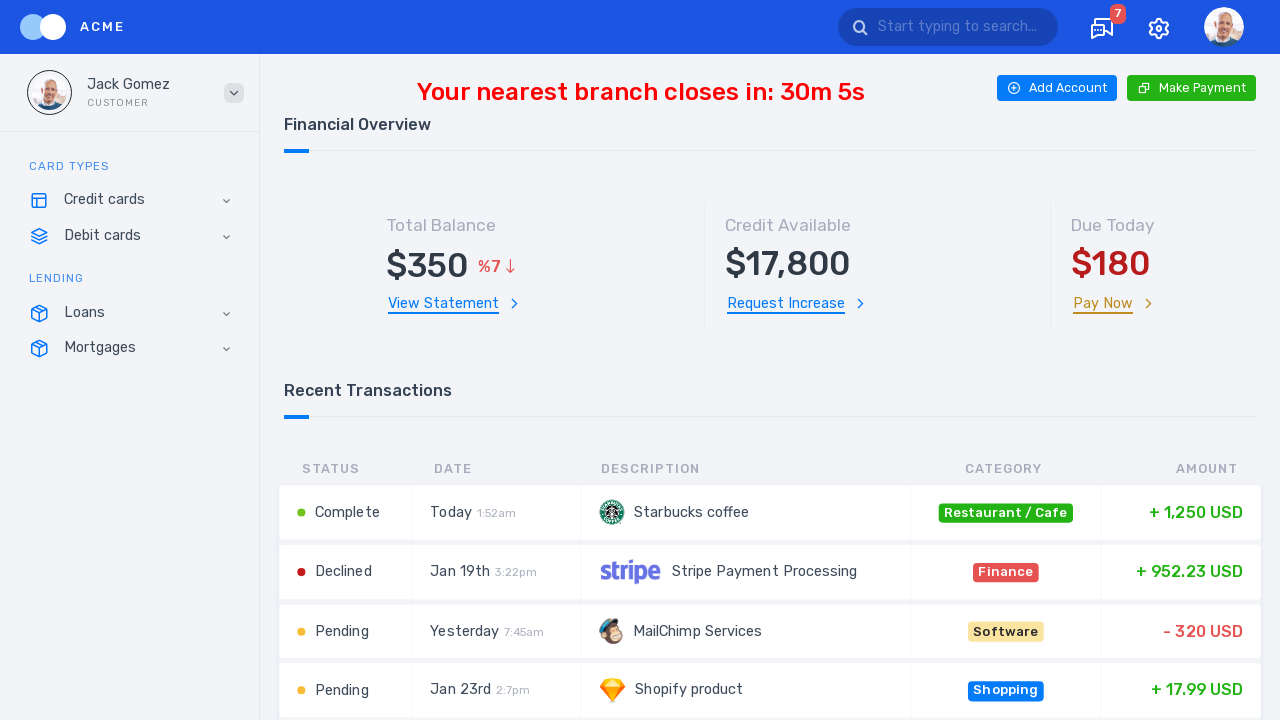